Tests navigation to the Page Object Model article by clicking Get Started, then navigating to the POM guide, and verifying the article content

Starting URL: https://playwright.dev

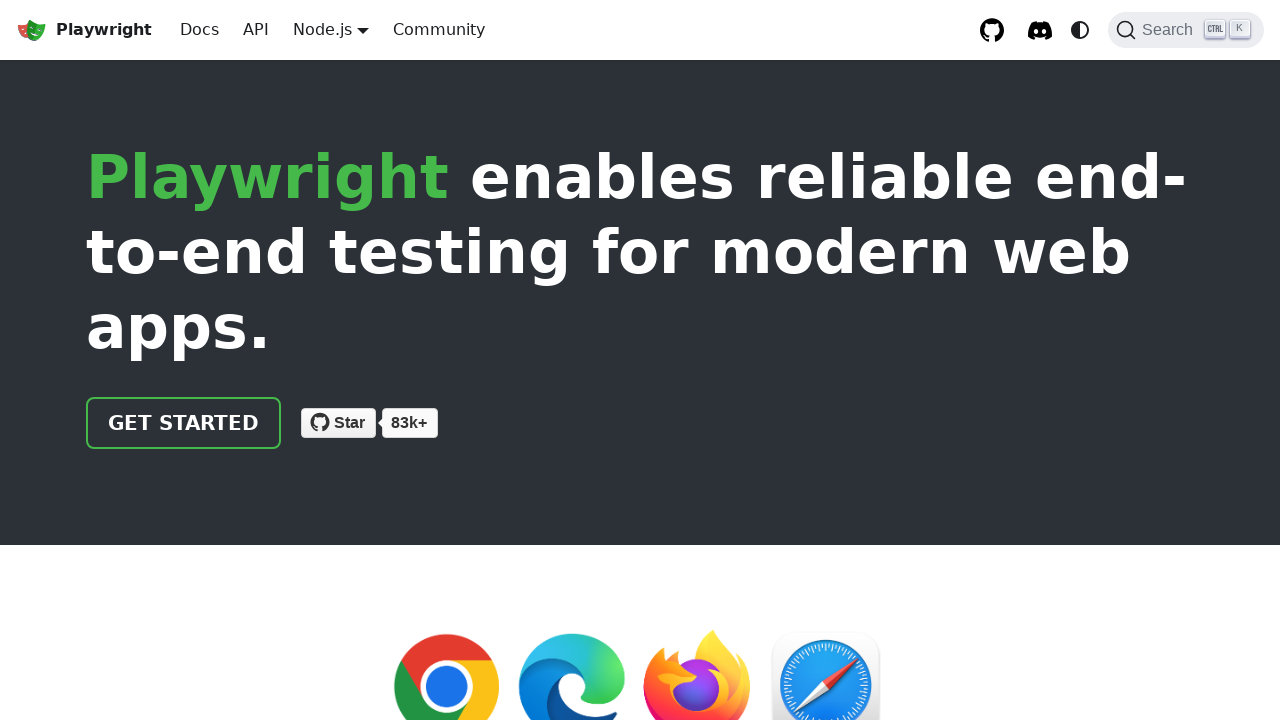

Clicked 'Get started' link at (184, 423) on a >> internal:has-text="Get started"i >> nth=0
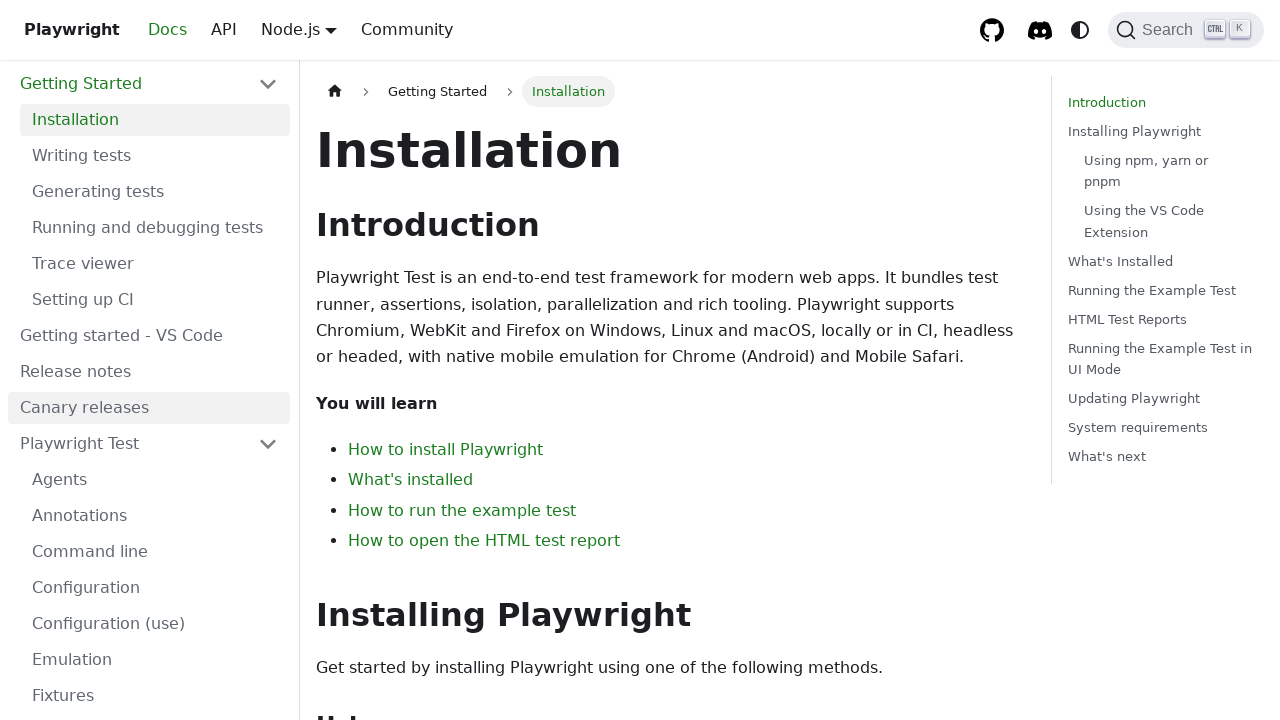

Installation header became visible
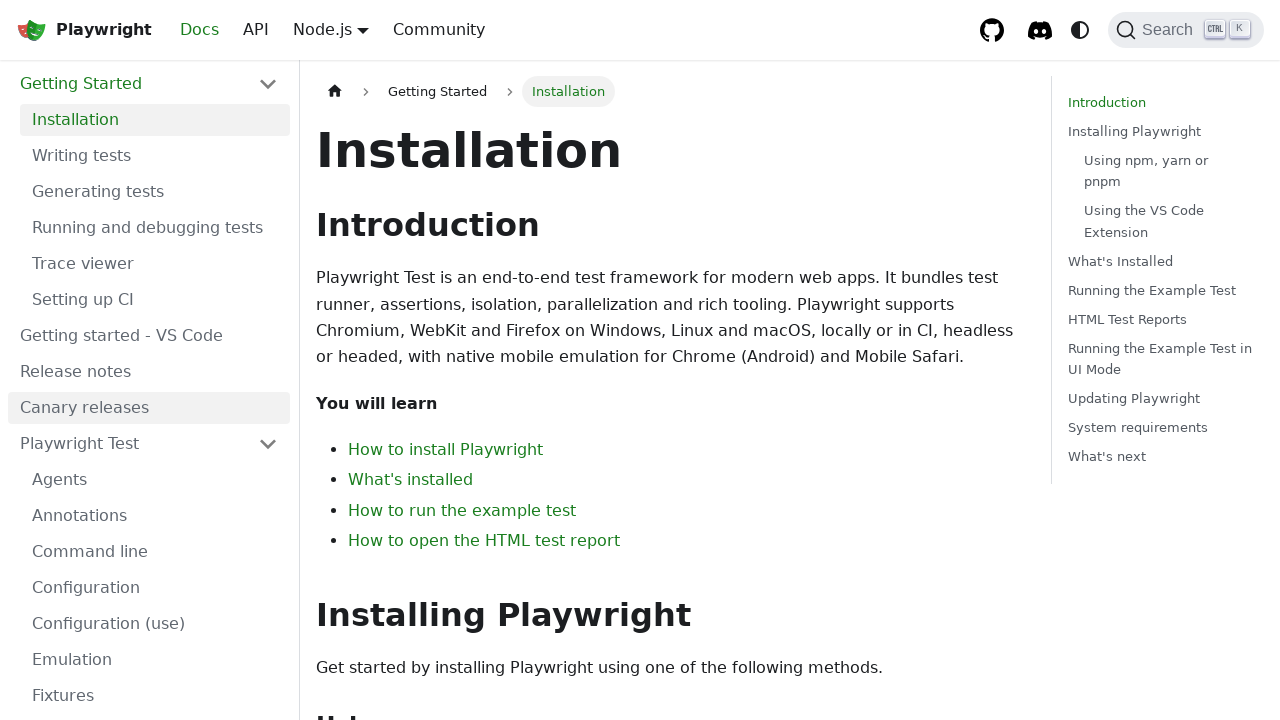

Clicked 'Page Object Model' link in Guides section at (155, 390) on li >> internal:has-text="Guides"i >> a >> internal:has-text="Page Object Model"i
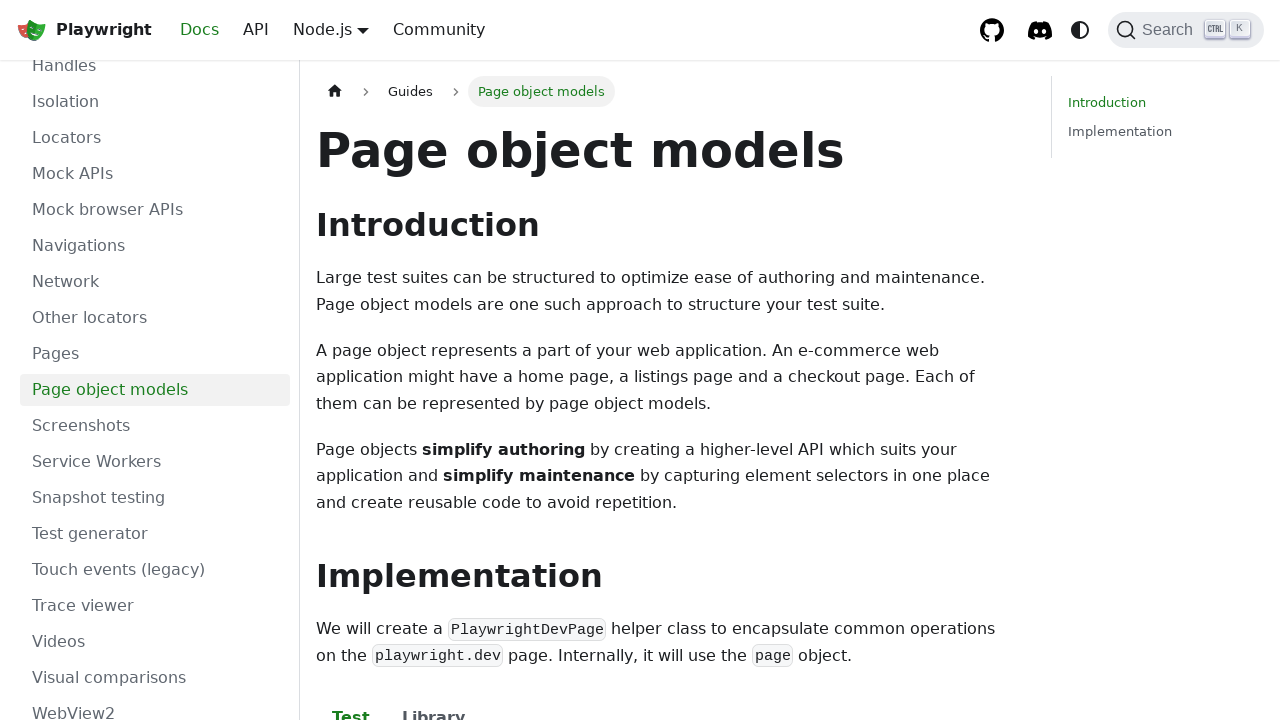

Page Object Model article loaded successfully
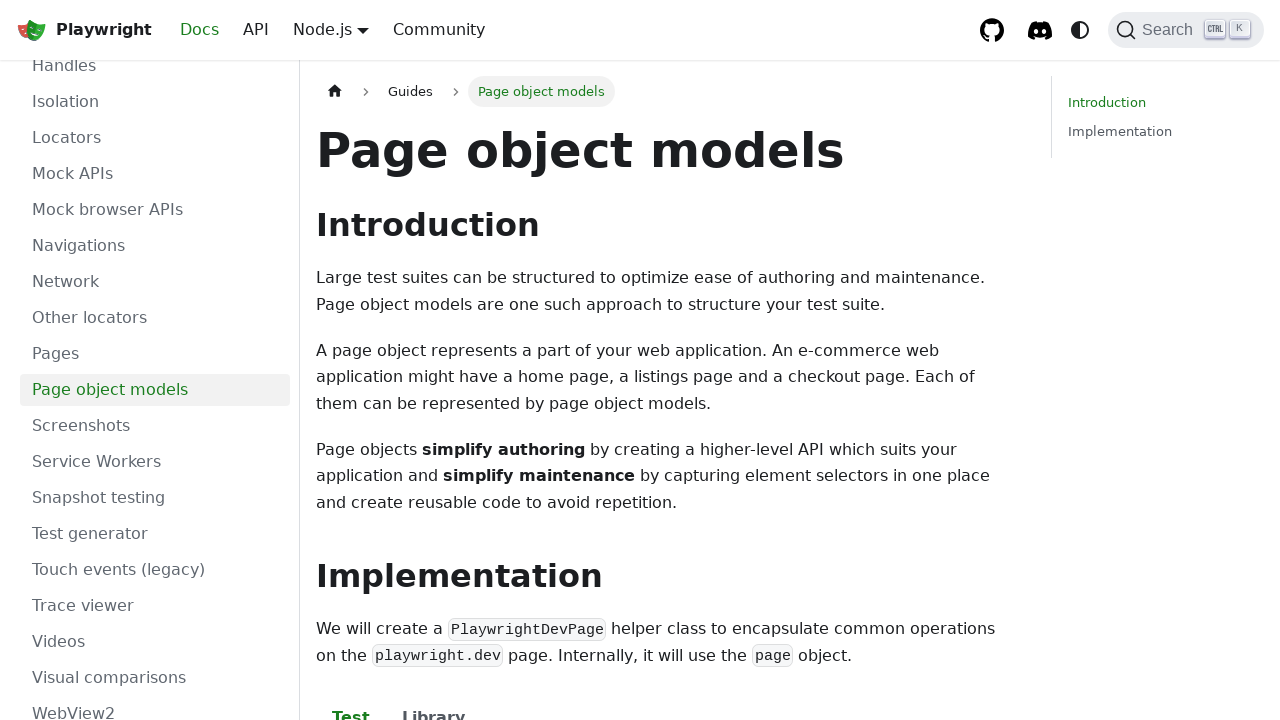

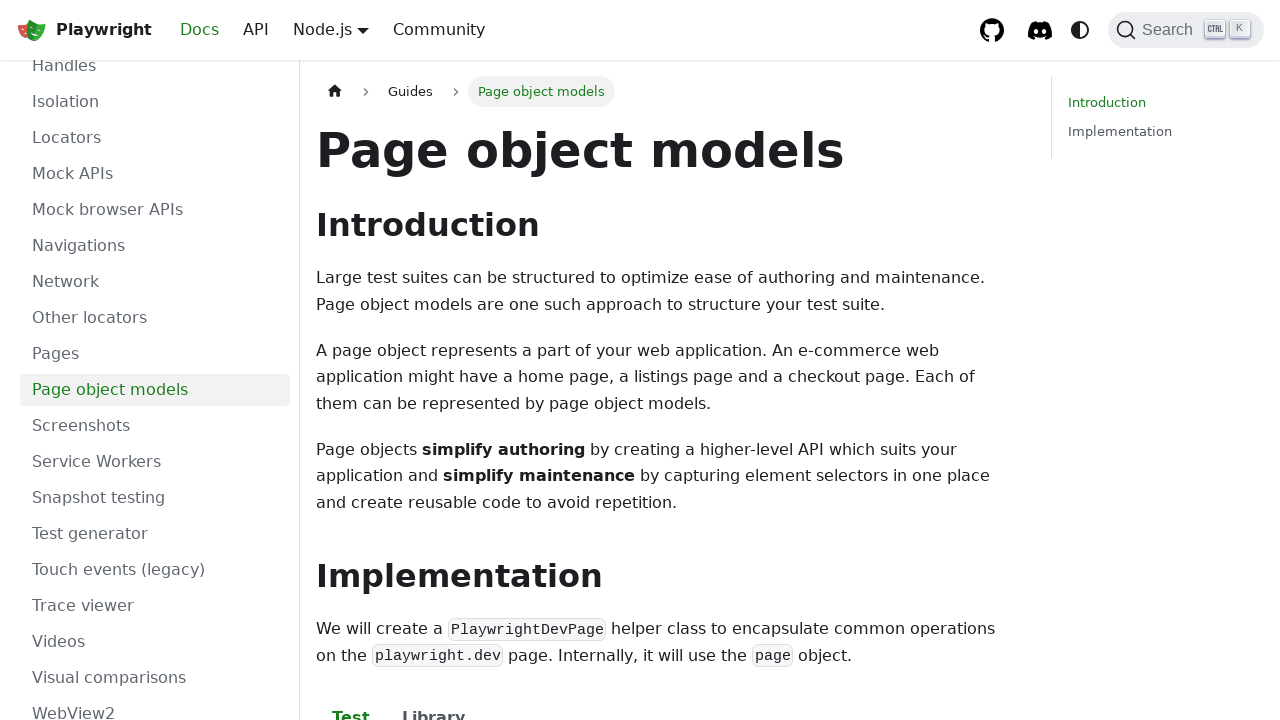